Tests the Multiple Windows functionality on the-internet.herokuapp.com by navigating to the Multiple Windows page and clicking the link that opens a new browser window.

Starting URL: https://the-internet.herokuapp.com/

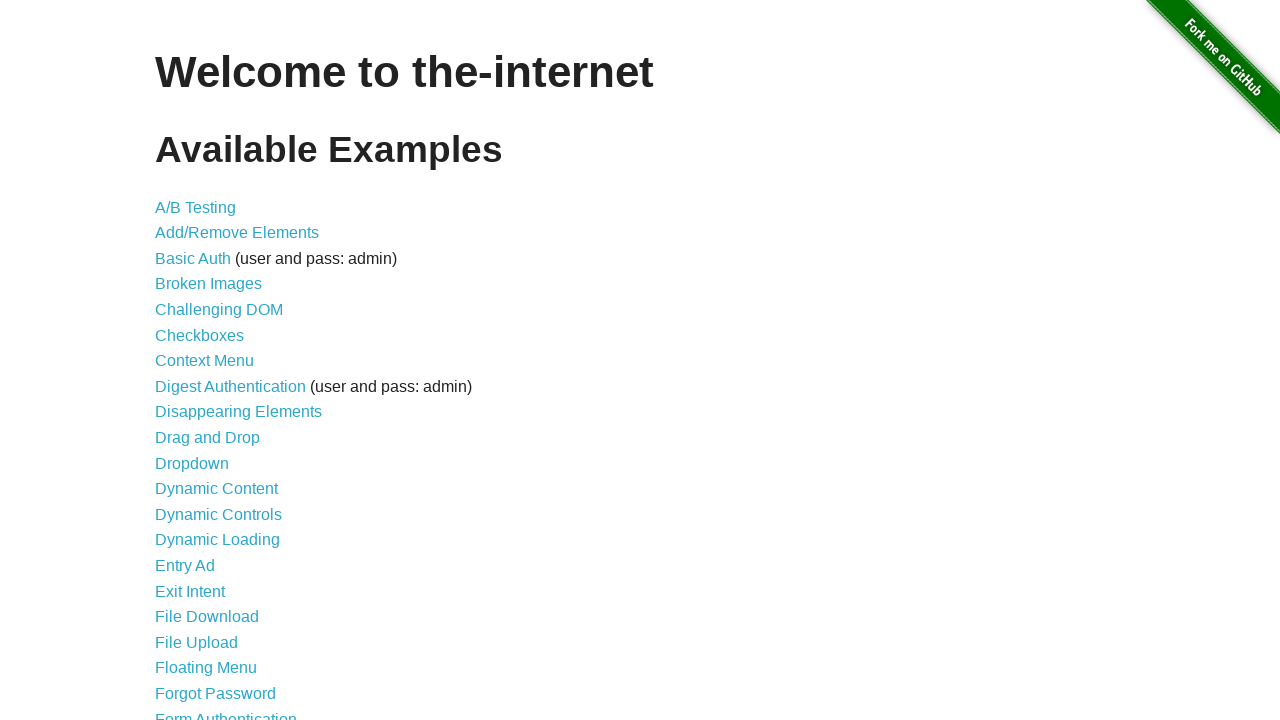

Scrolled down the page by 500 pixels
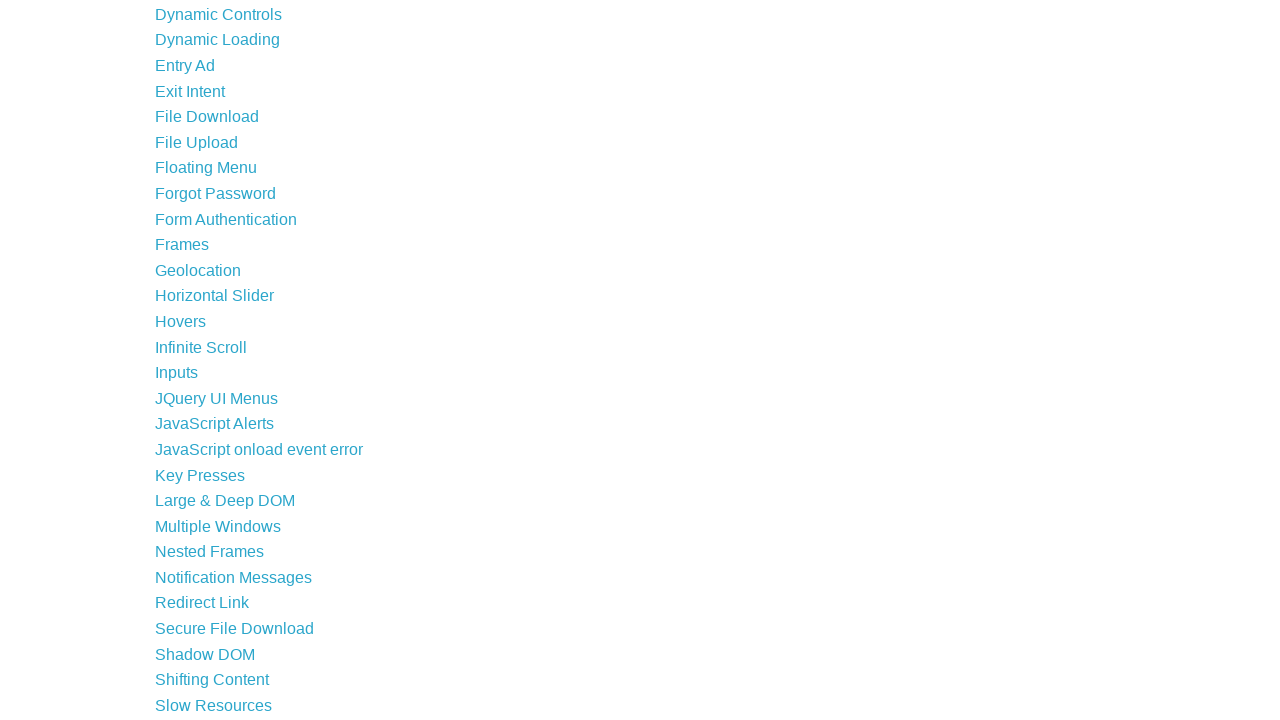

Clicked on 'Multiple Windows' link at (218, 526) on xpath=//a[normalize-space()='Multiple Windows']
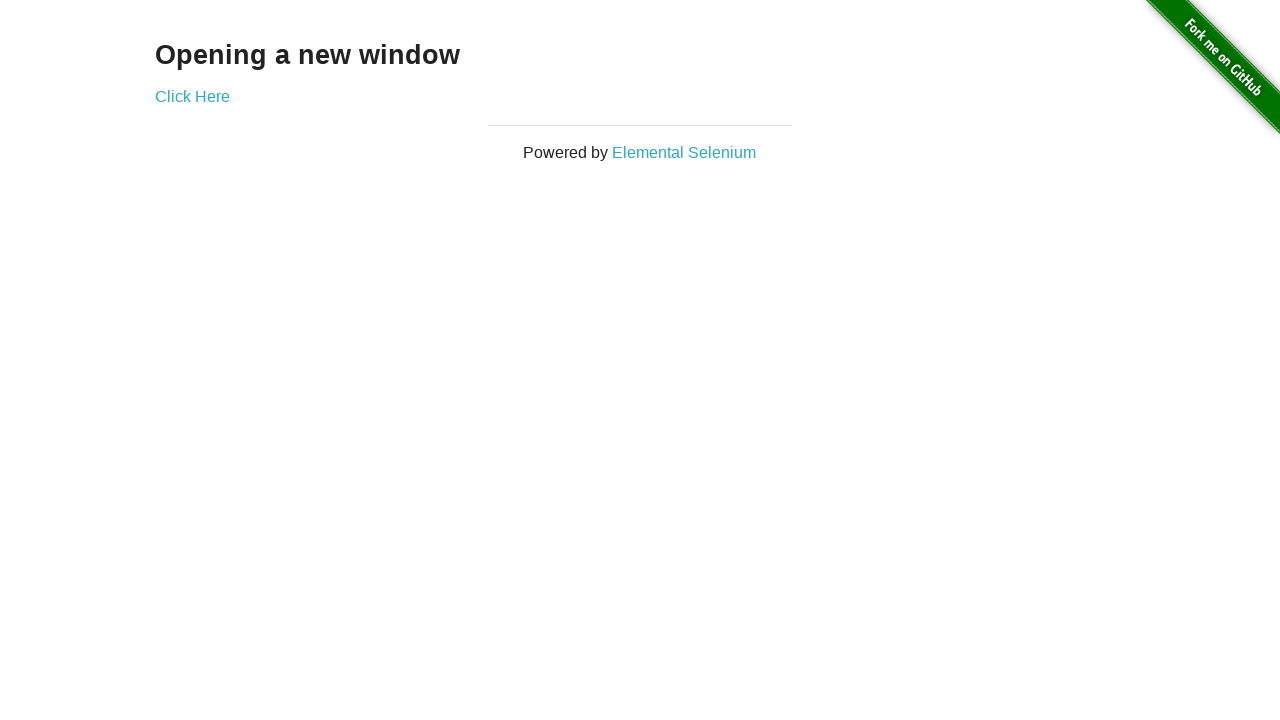

Clicked 'Click Here' link to open new window at (192, 96) on xpath=//a[normalize-space()='Click Here']
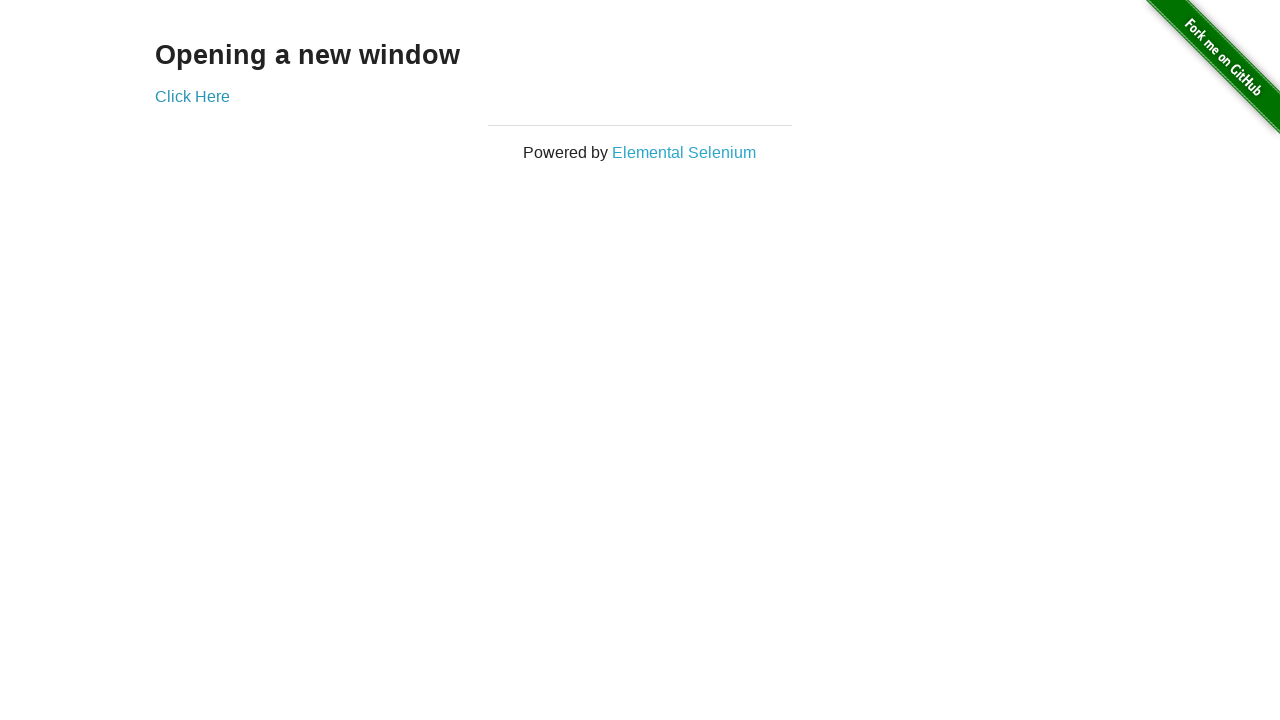

New popup window opened successfully at (192, 96) on xpath=//a[normalize-space()='Click Here']
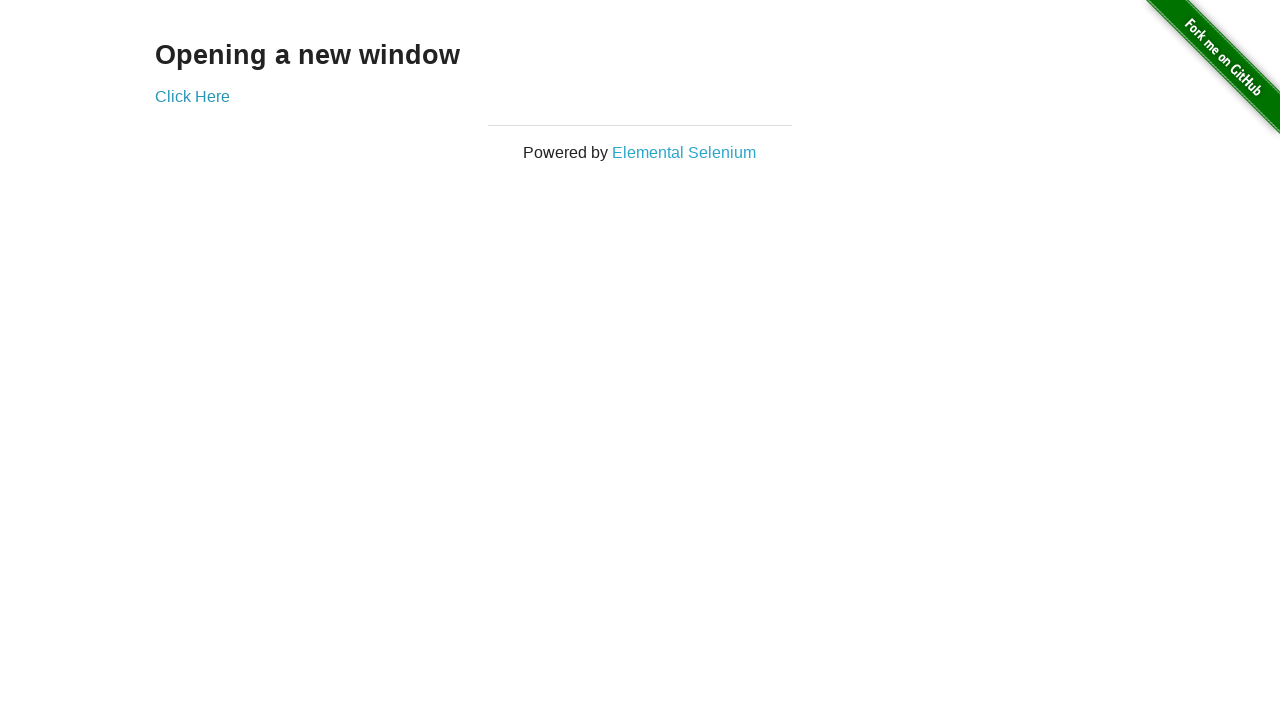

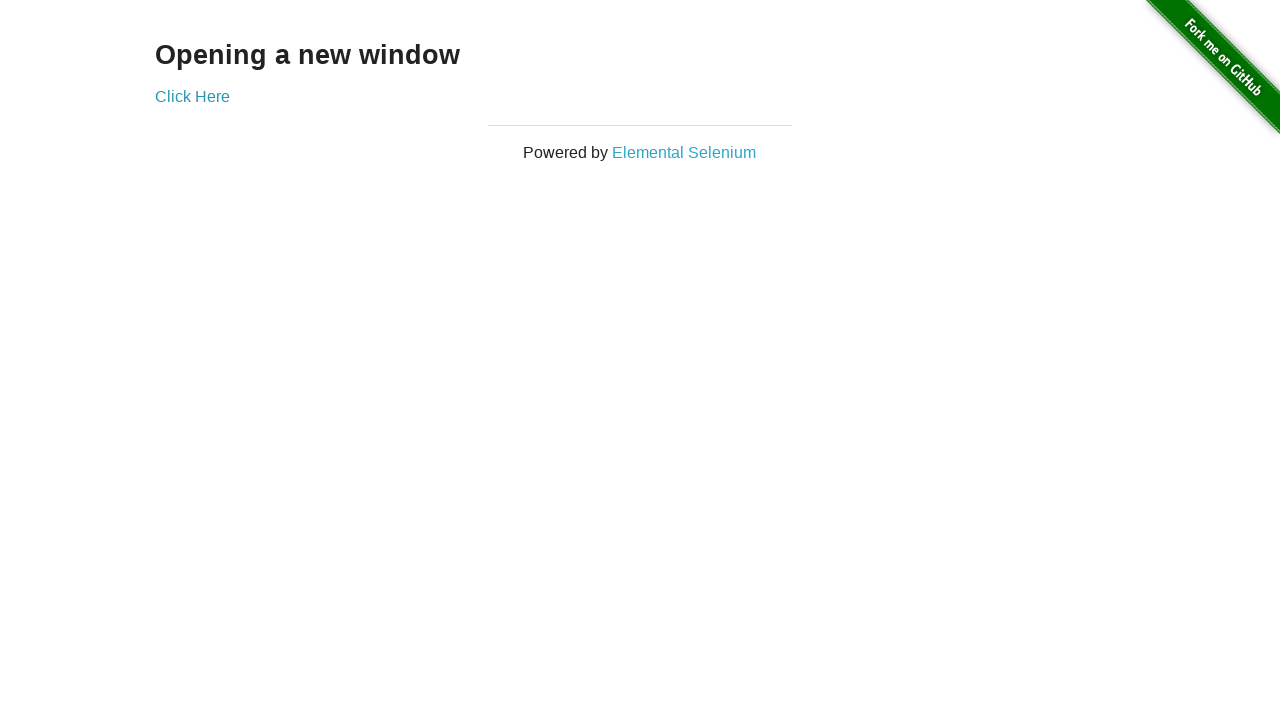